Tests the real estate search results page by scrolling to load listings and navigating through pagination to the next page of results.

Starting URL: https://www.squareyards.com/resale/search?buildingType=1&propertyType=1&propertyTypeName=Apartment&possessionStatus=Ready%20To%20Move&cityId=5

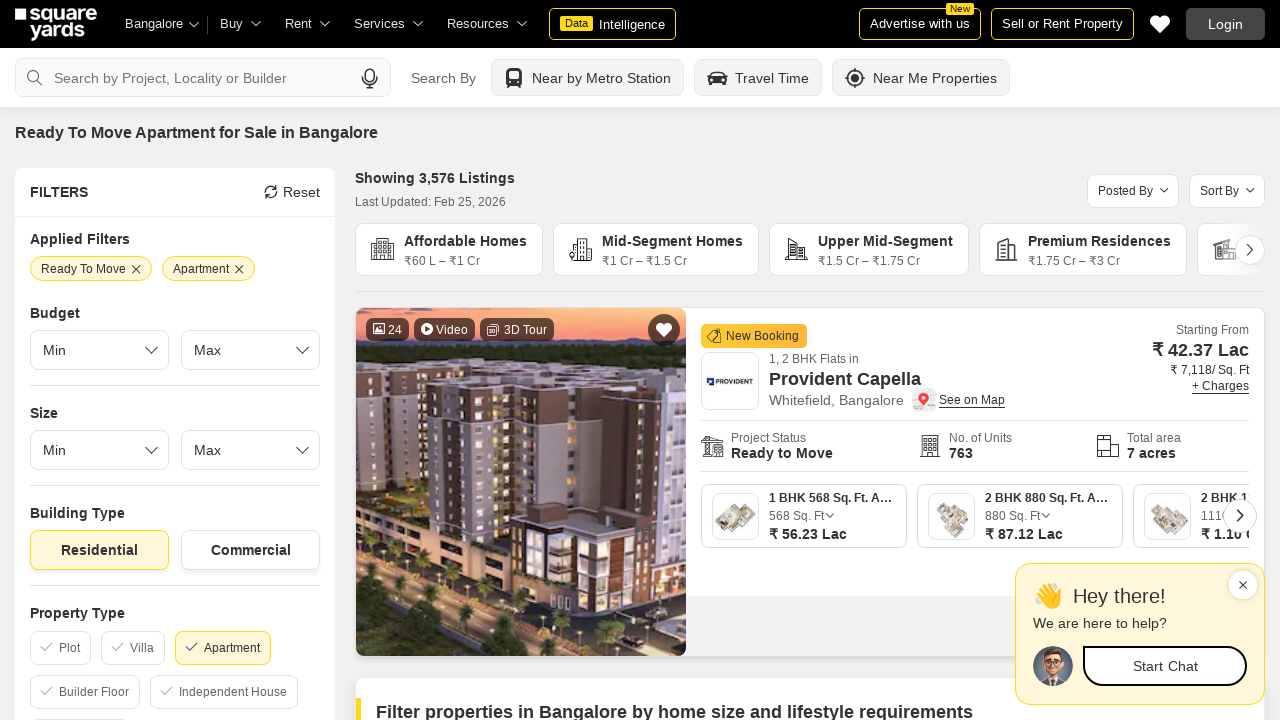

Waited for listing cards to load on initial search results page
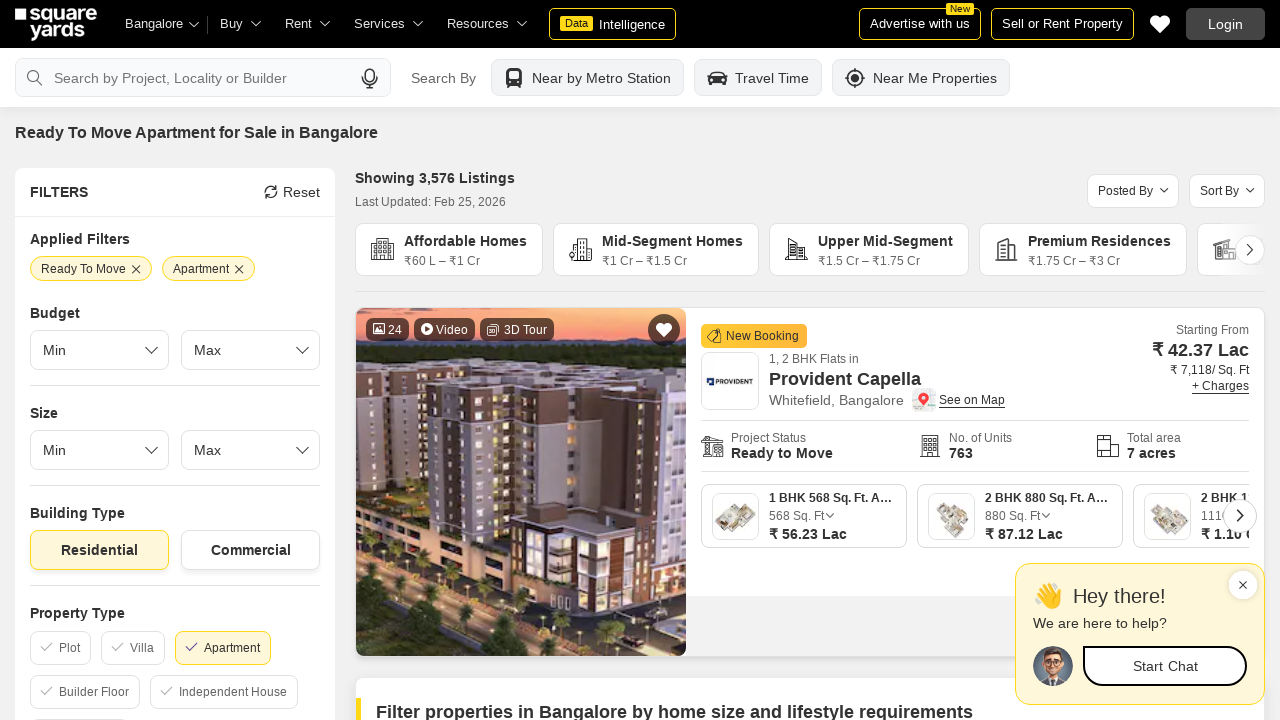

Scrolled down 1000px to load more listings
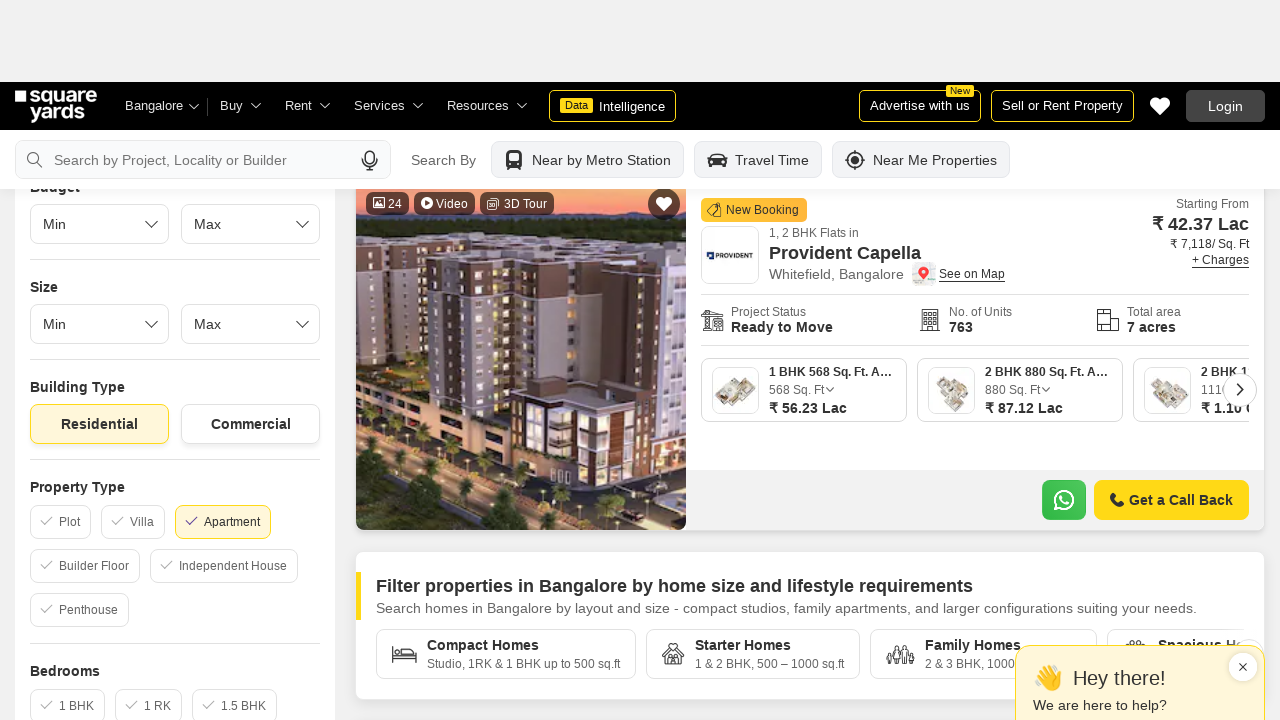

Waited 500ms for content to render after scroll
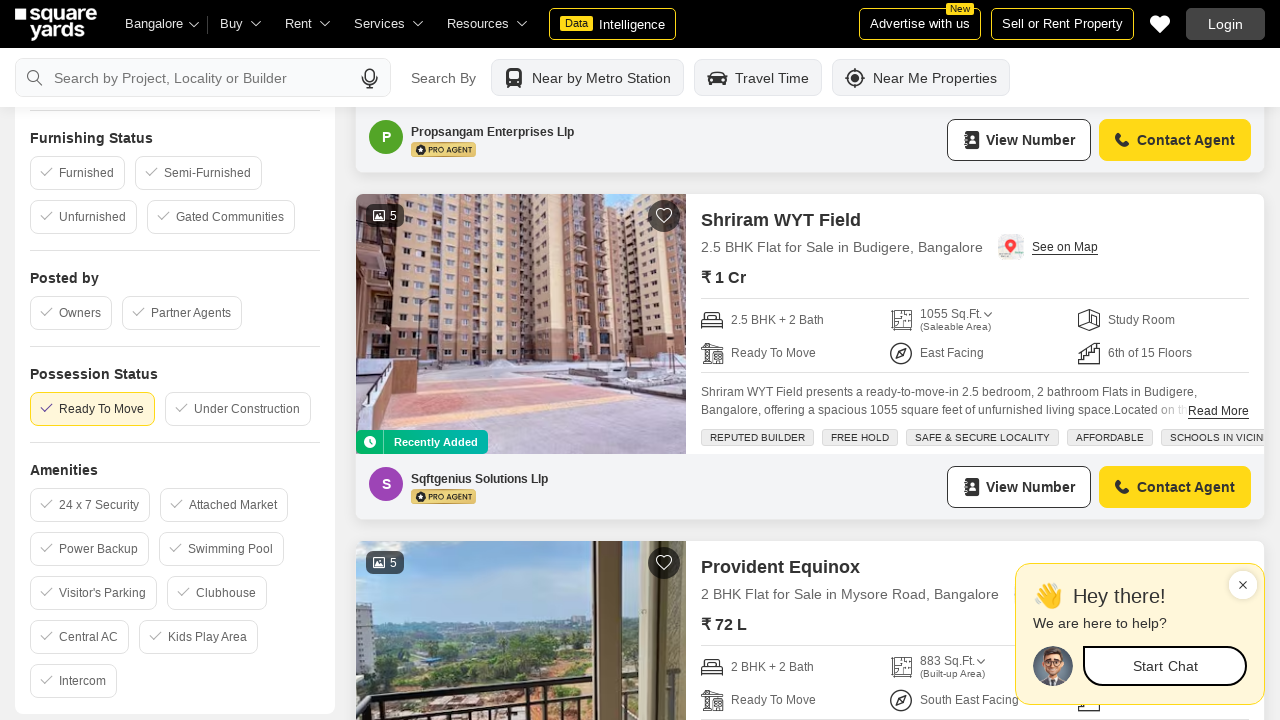

Scrolled down 1000px to load more listings
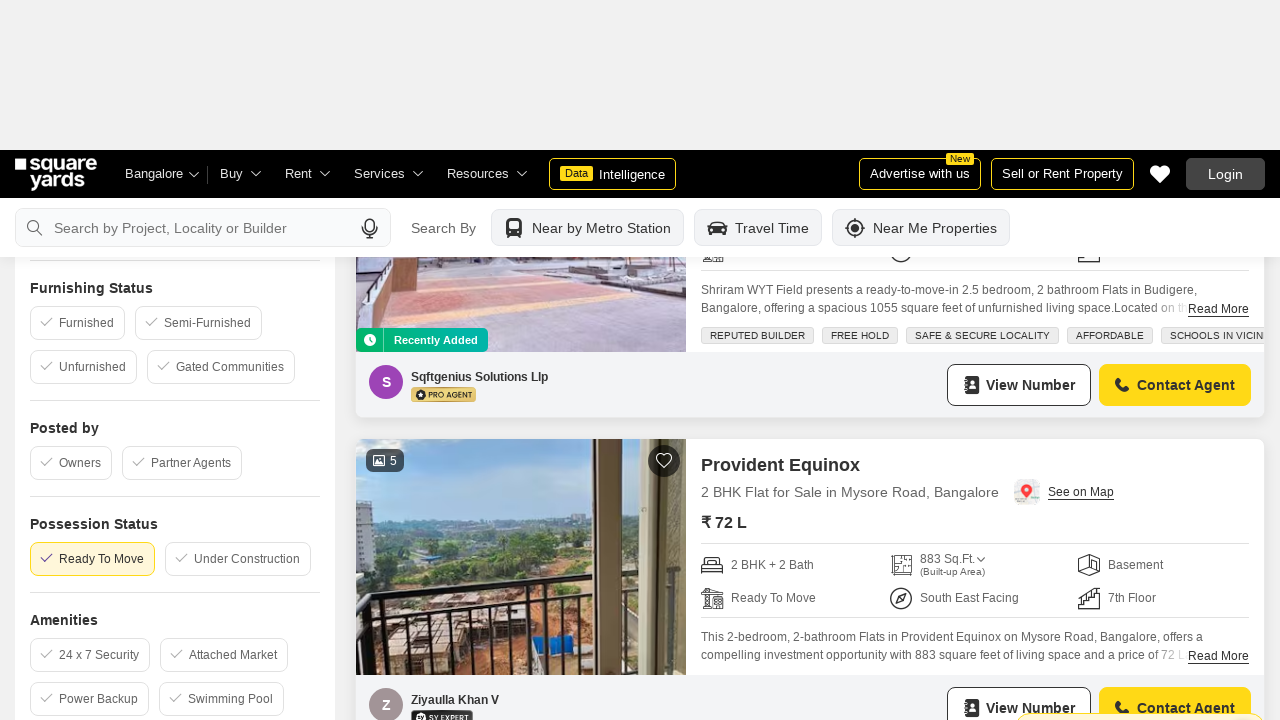

Waited 500ms for content to render after scroll
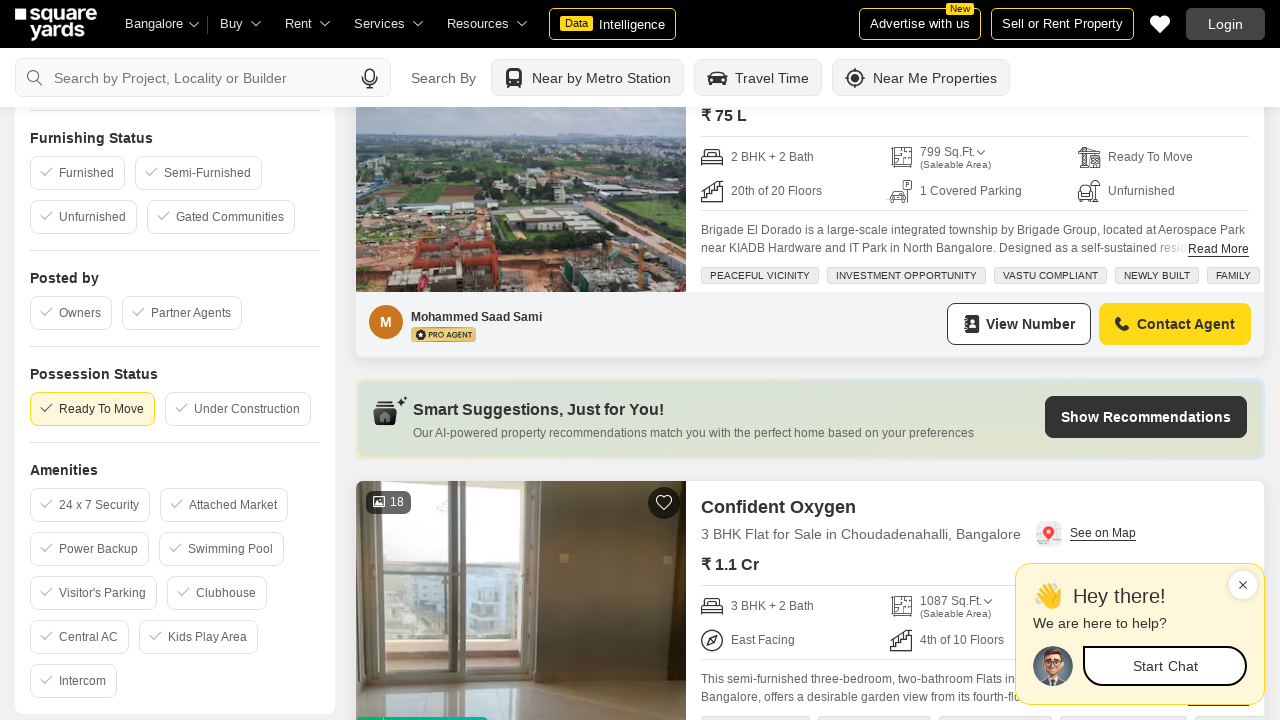

Scrolled down 1000px to load more listings
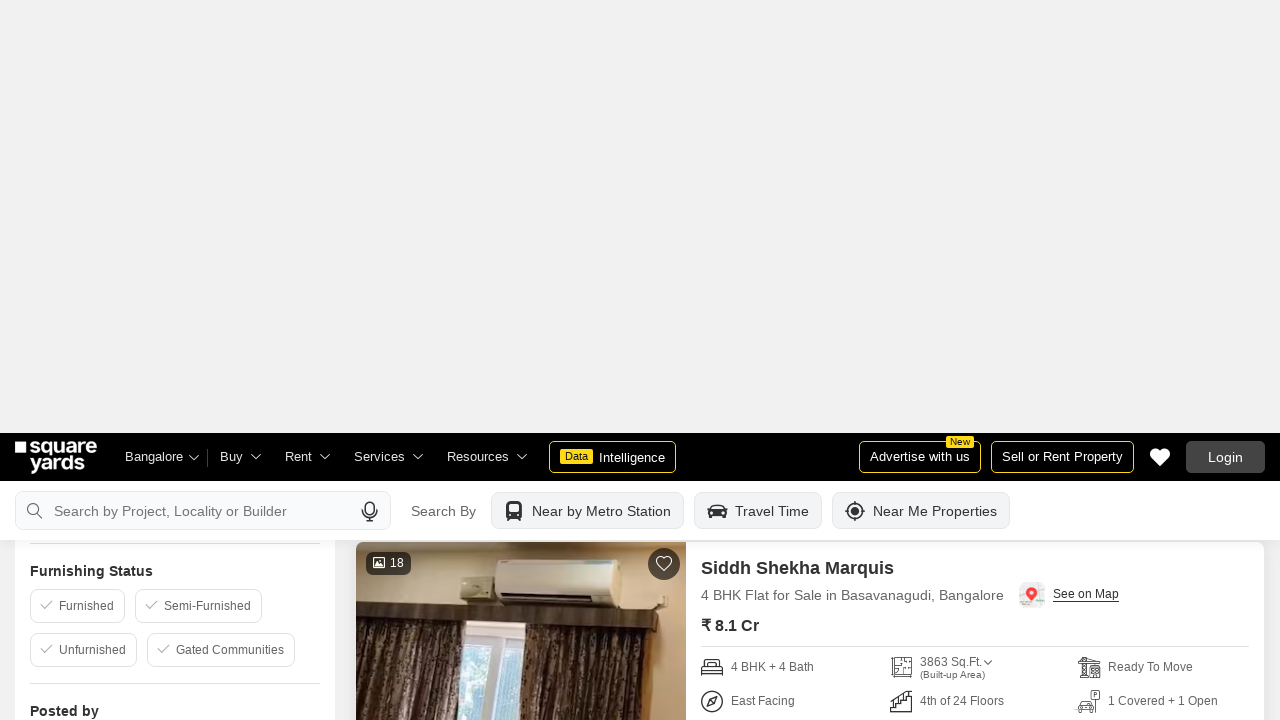

Waited 500ms for content to render after scroll
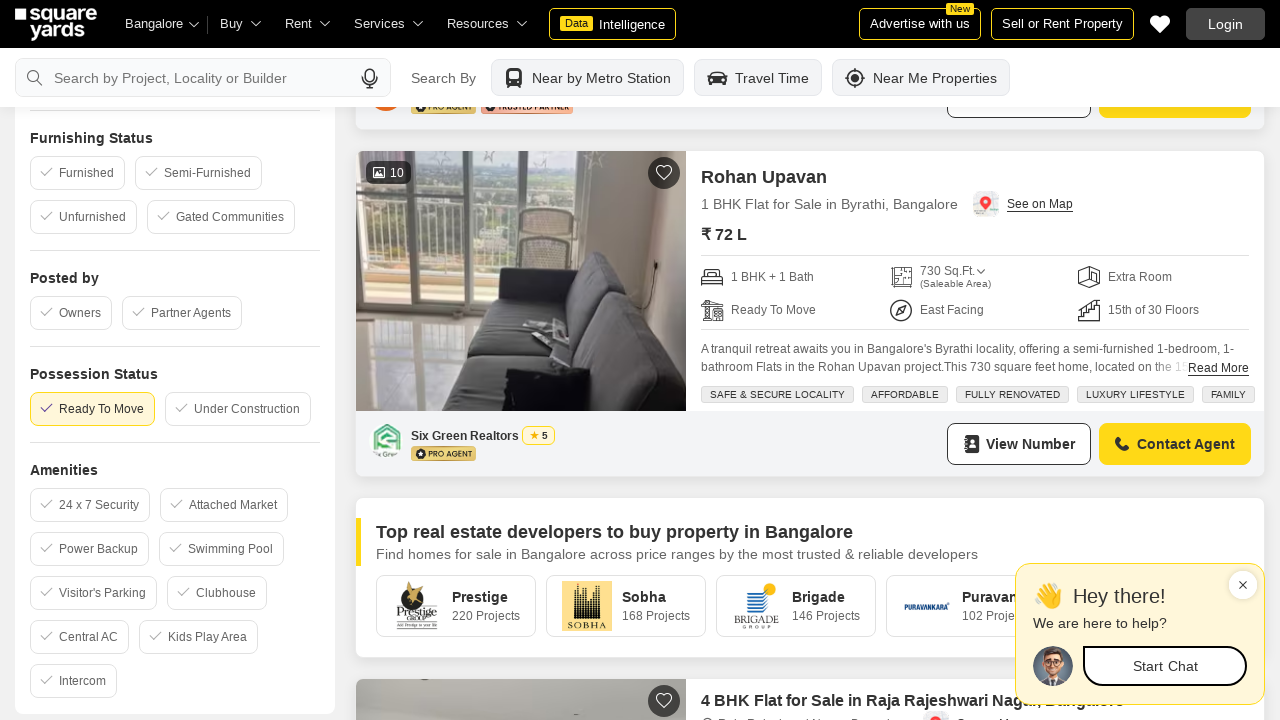

Scrolled down 1000px to load more listings
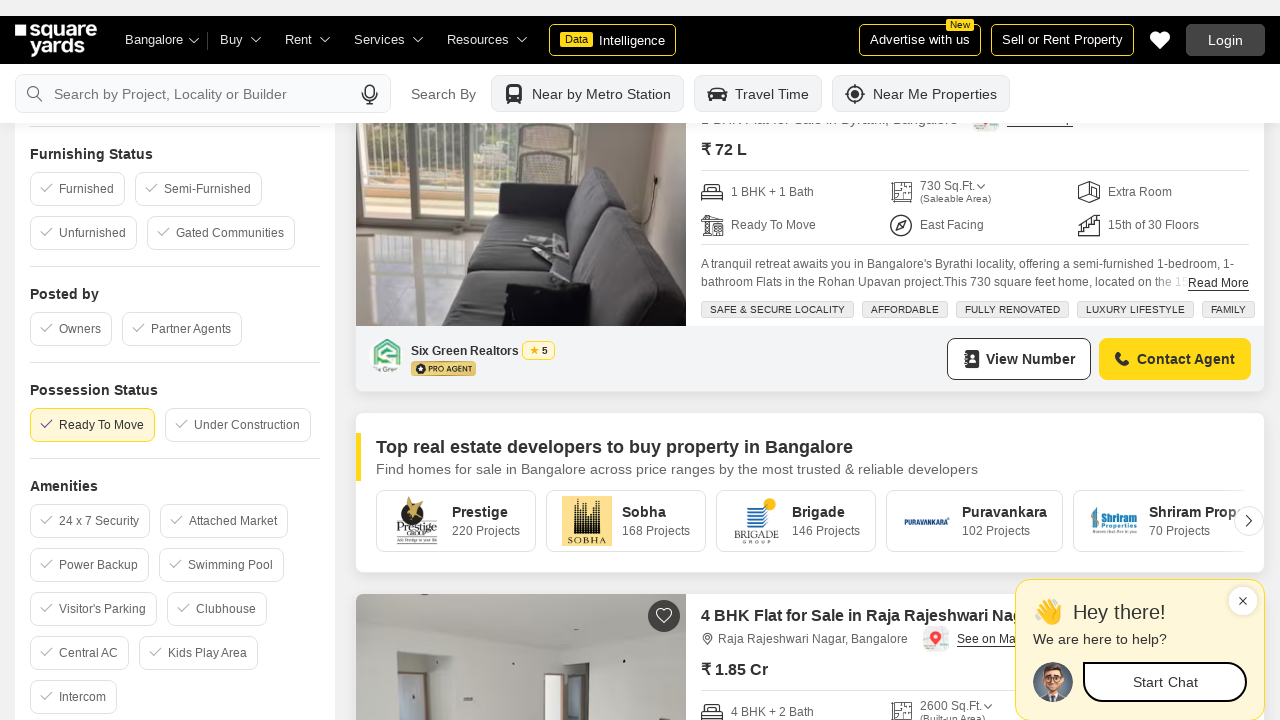

Waited 500ms for content to render after scroll
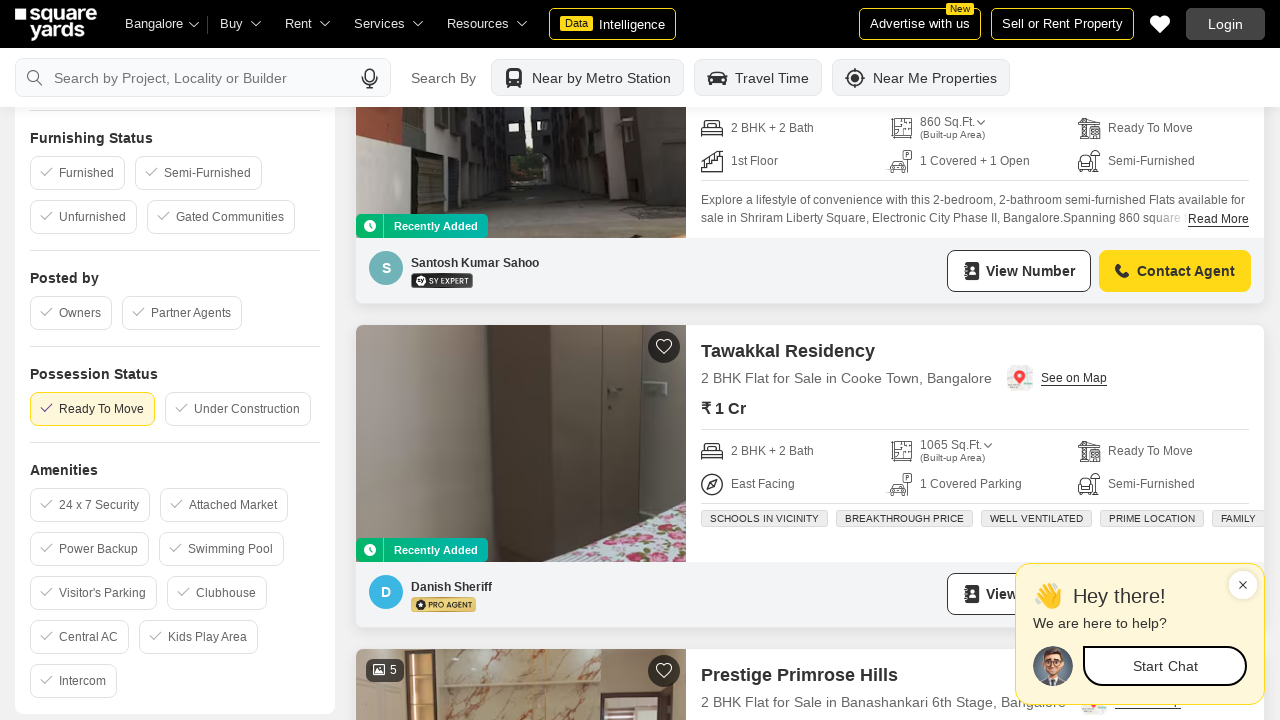

Scrolled down 1000px to load more listings
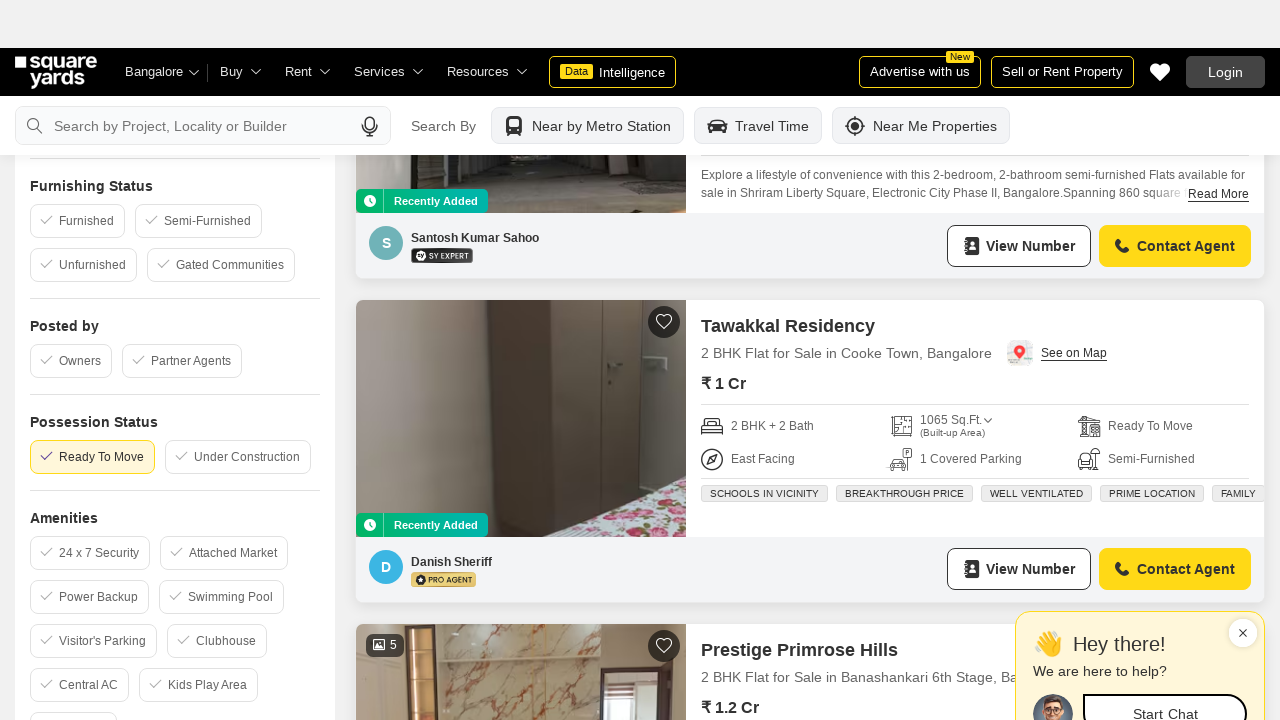

Waited 500ms for content to render after scroll
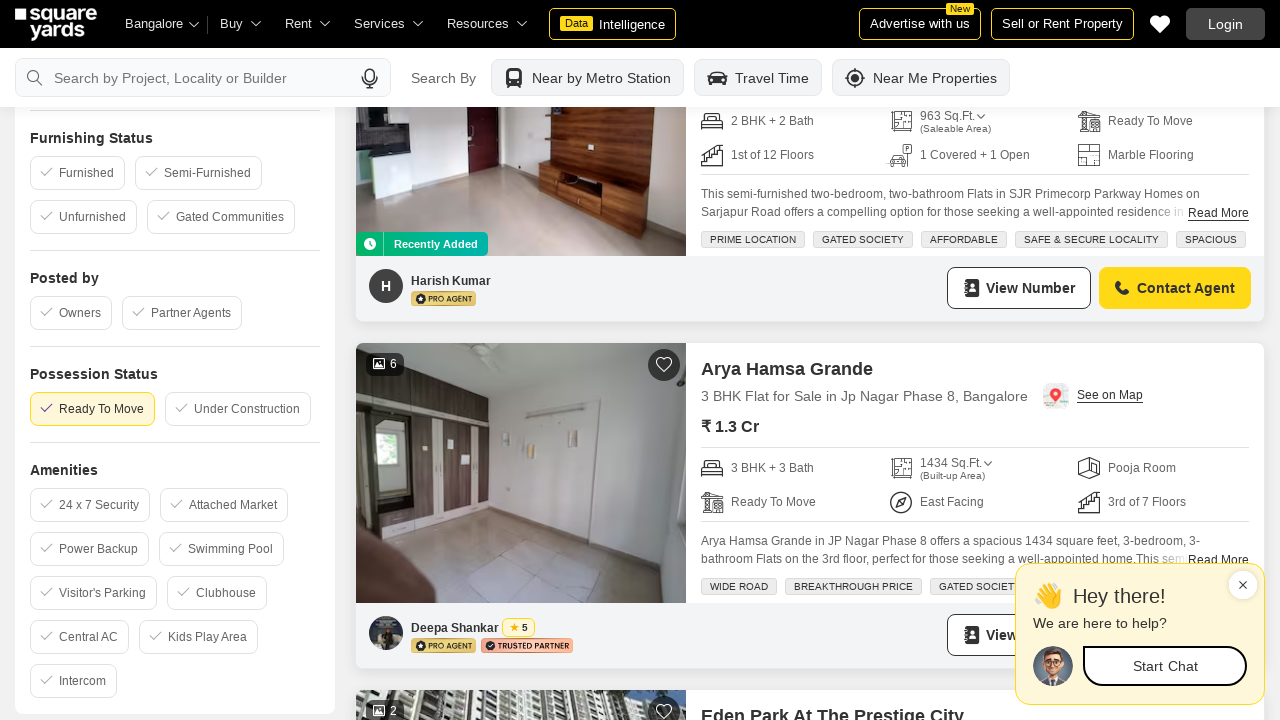

Scrolled to the bottom of the page
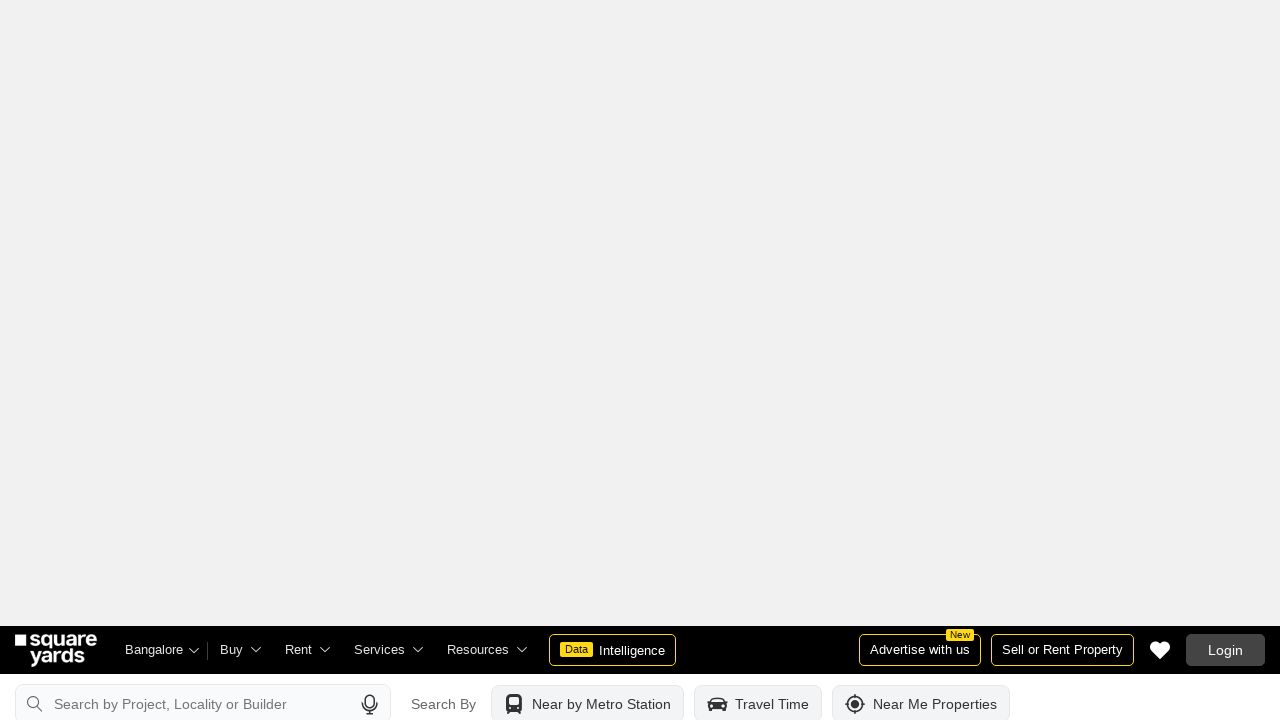

Waited 1000ms for final content to load
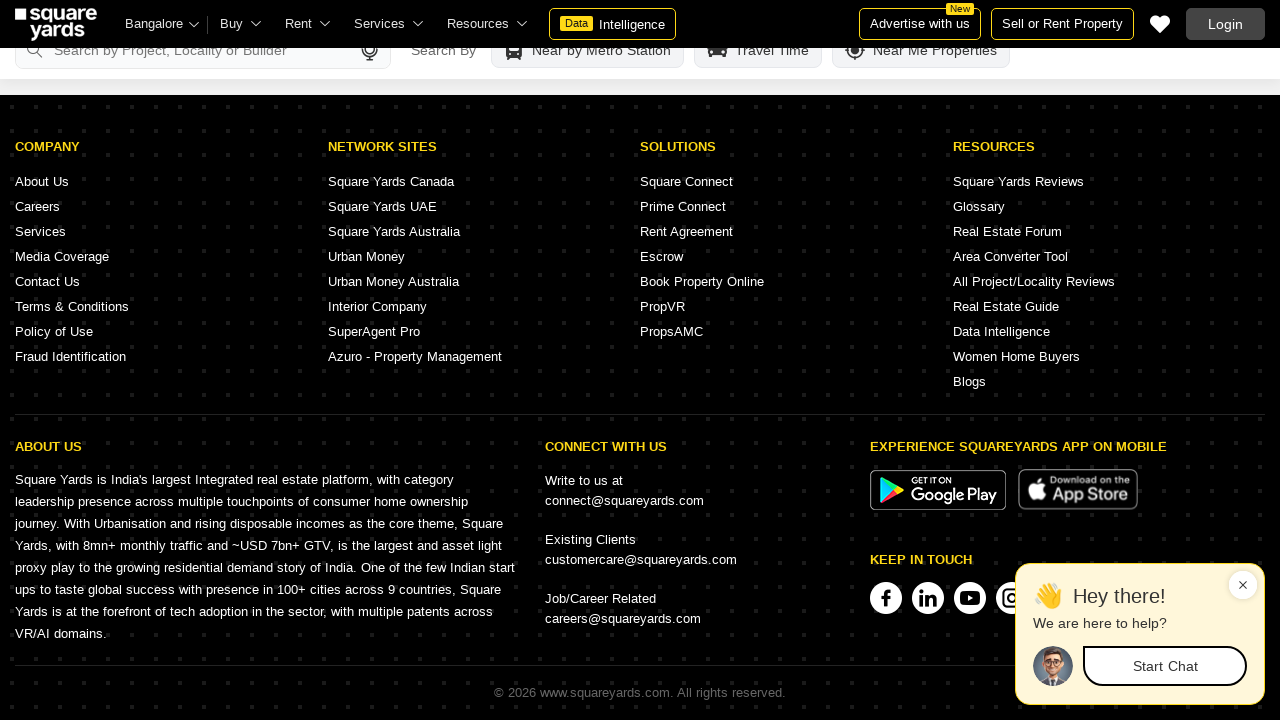

Waited for page 2 pagination button to become visible
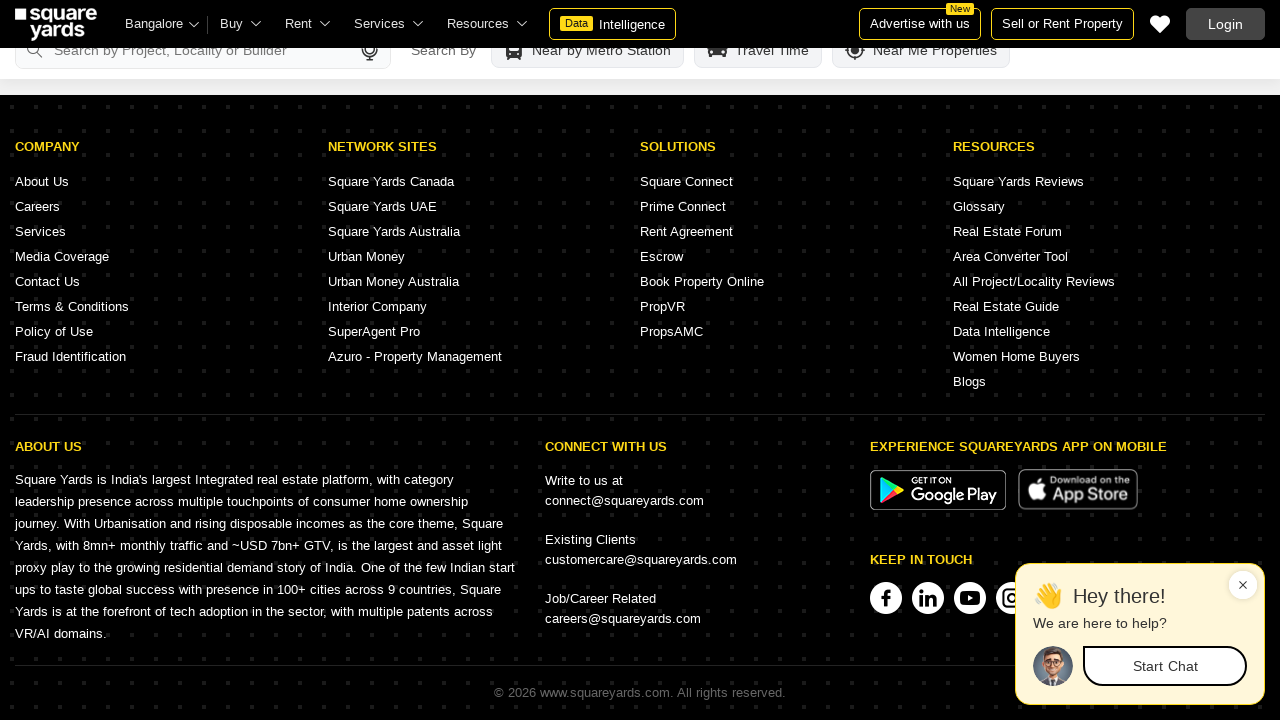

Clicked pagination button to navigate to page 2 at (747, 700) on li.applyPagination[data-page="2"]
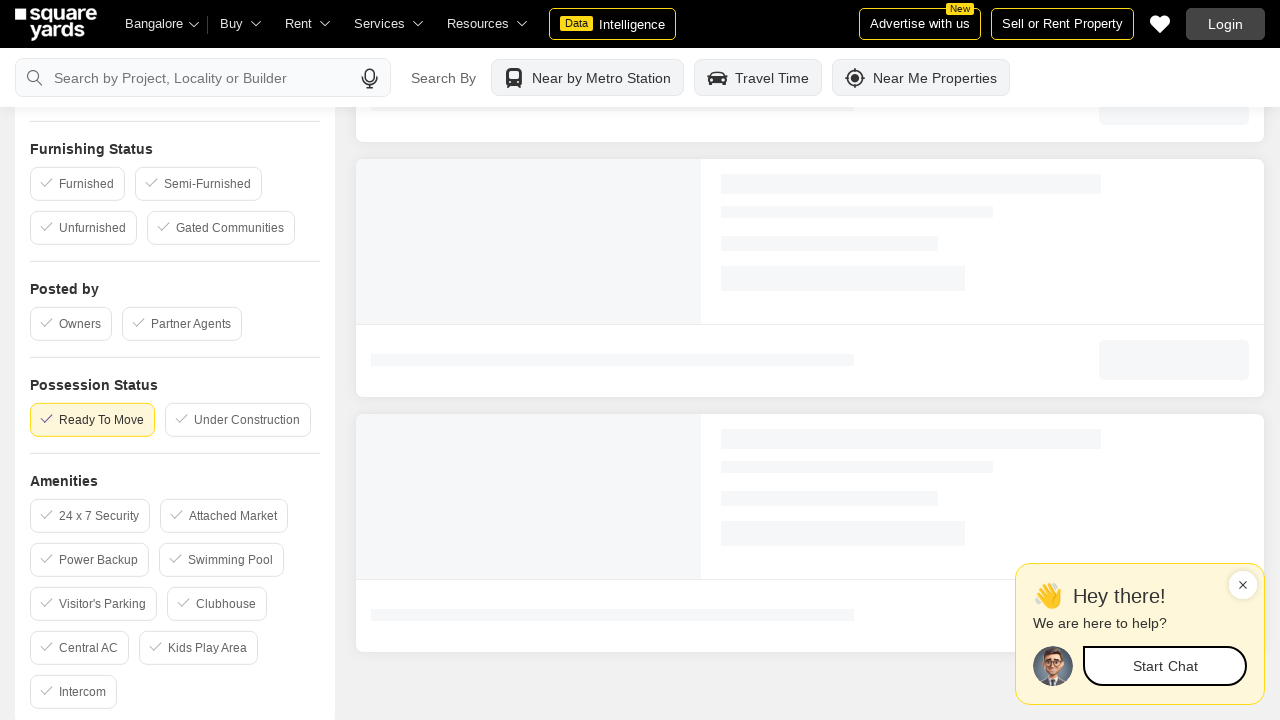

Waited for listing cards to load on page 2 of search results
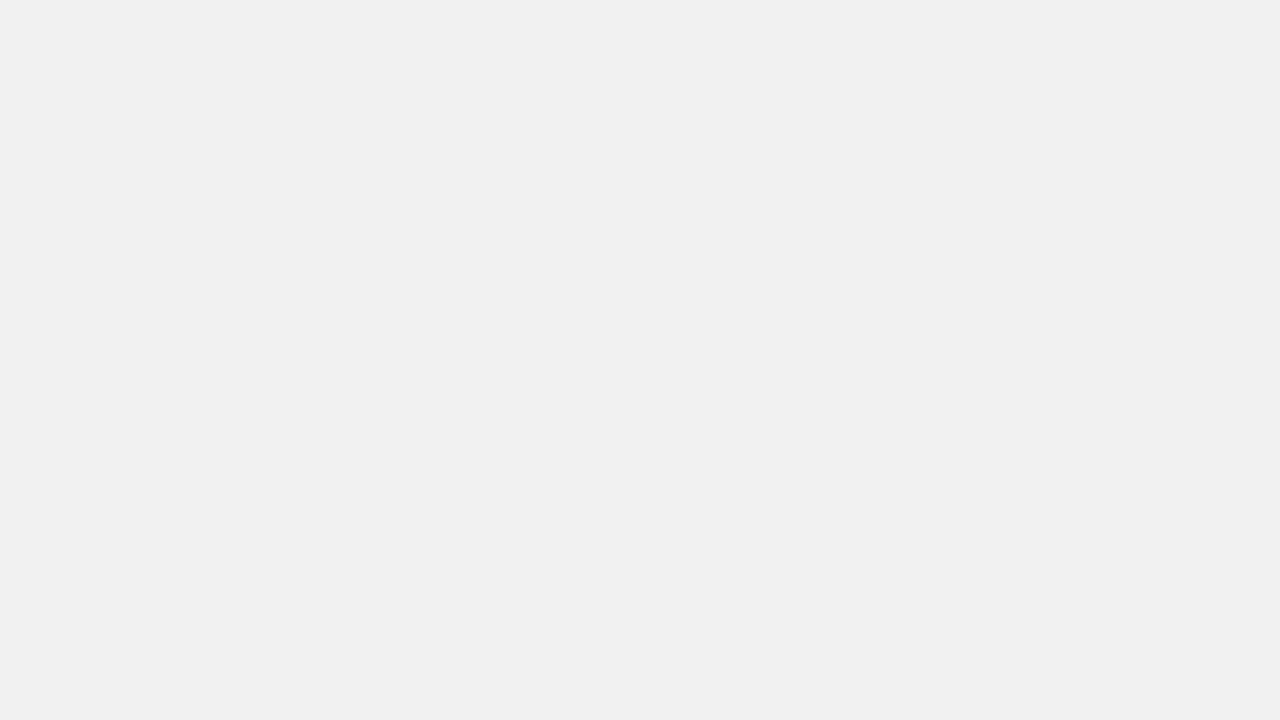

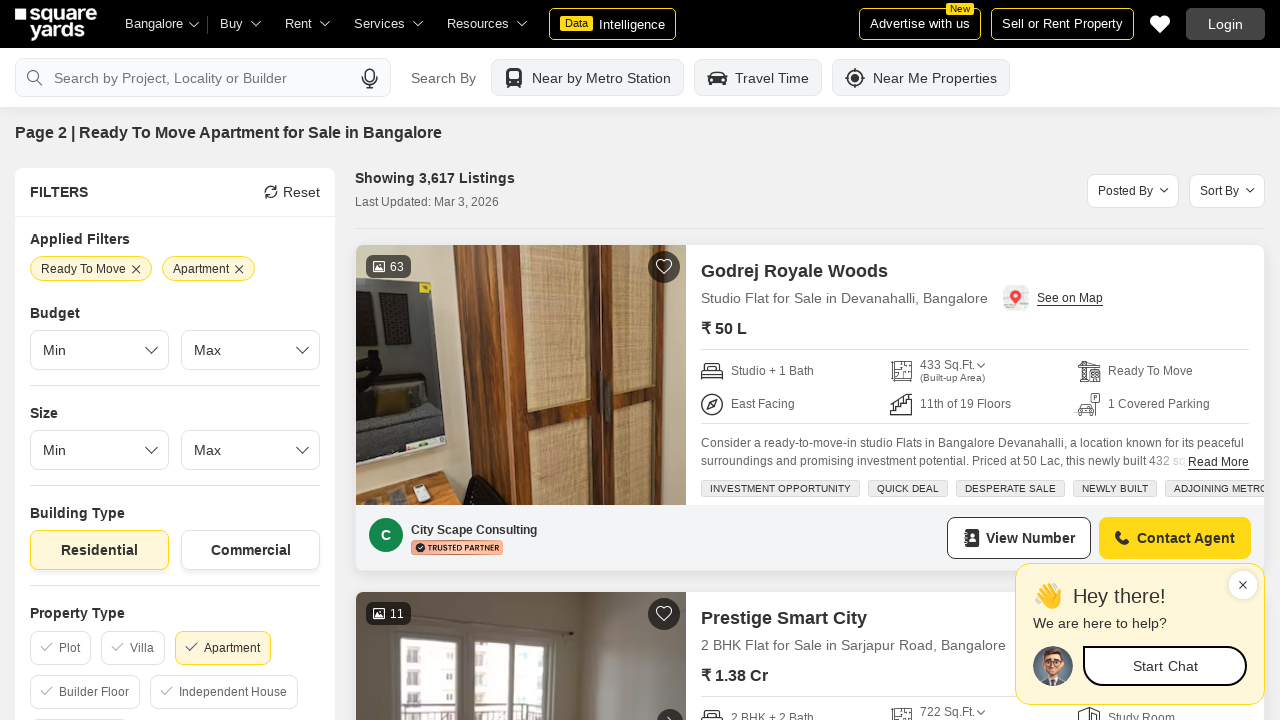